Tests checking all checkboxes on the page by iterating through checkbox elements and selecting them

Starting URL: http://the-internet.herokuapp.com/checkboxes

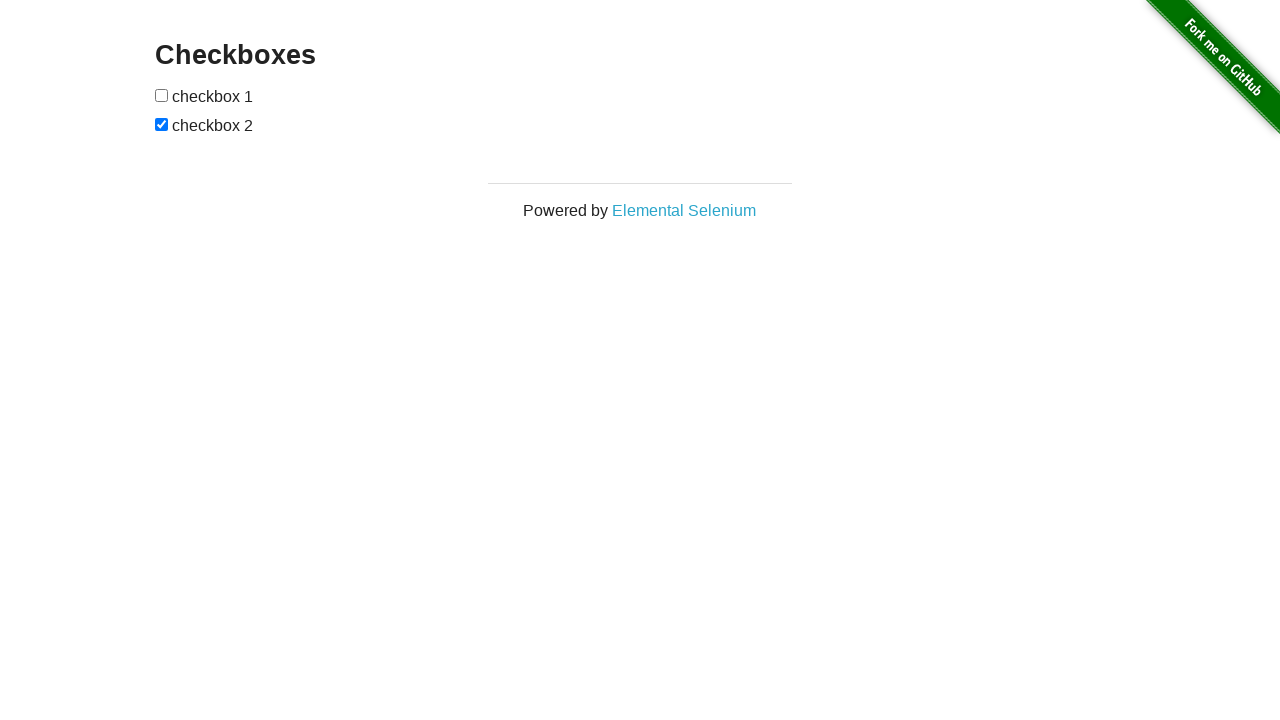

Waited for checkboxes to be visible
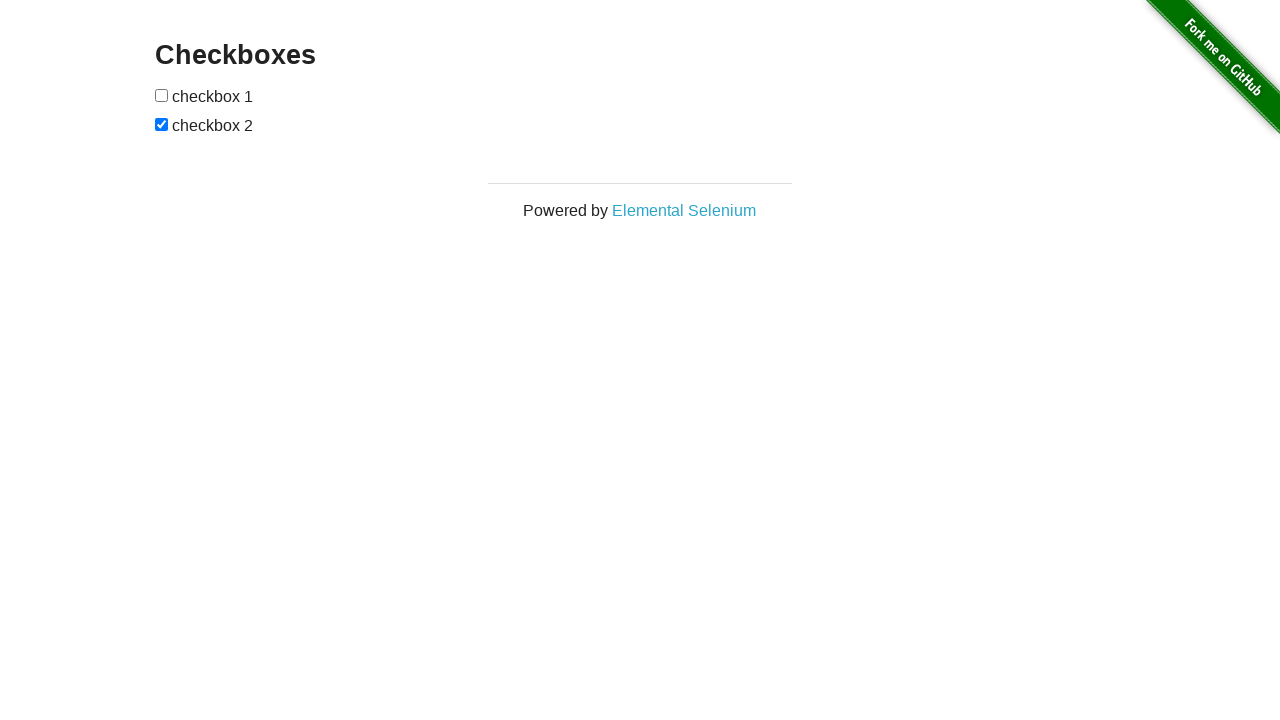

Located all checkbox elements
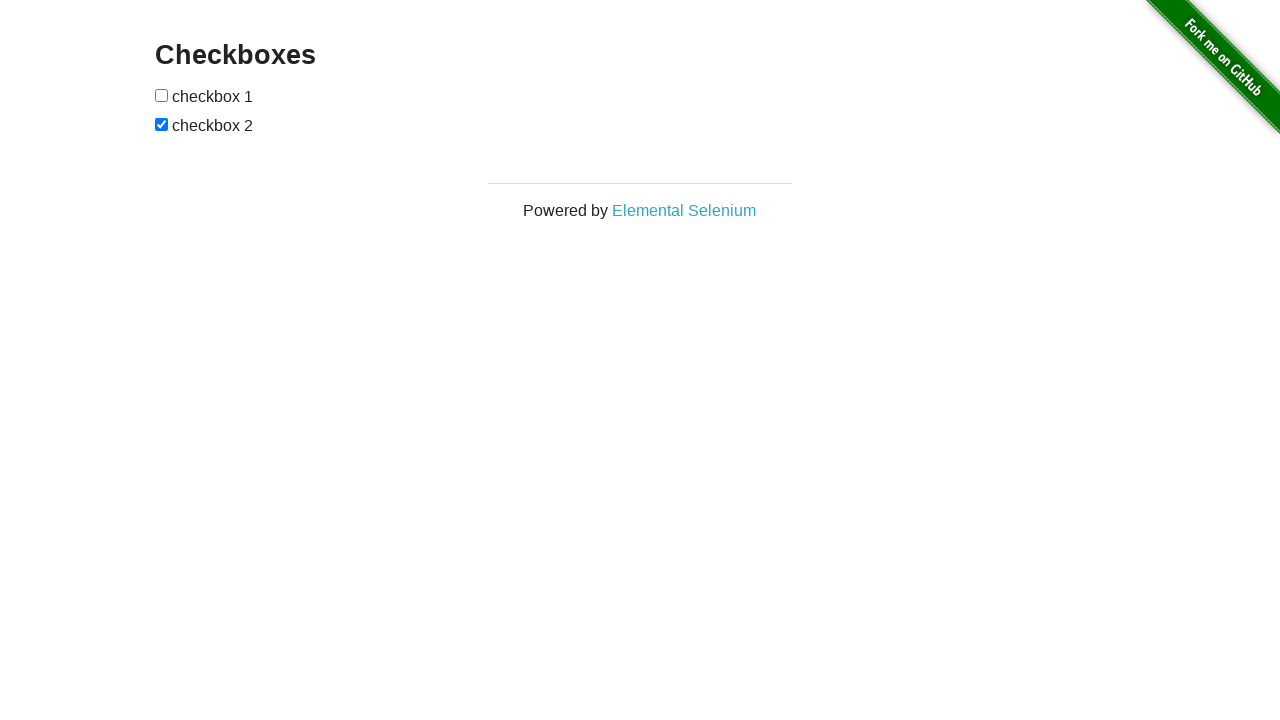

Found 2 checkboxes on the page
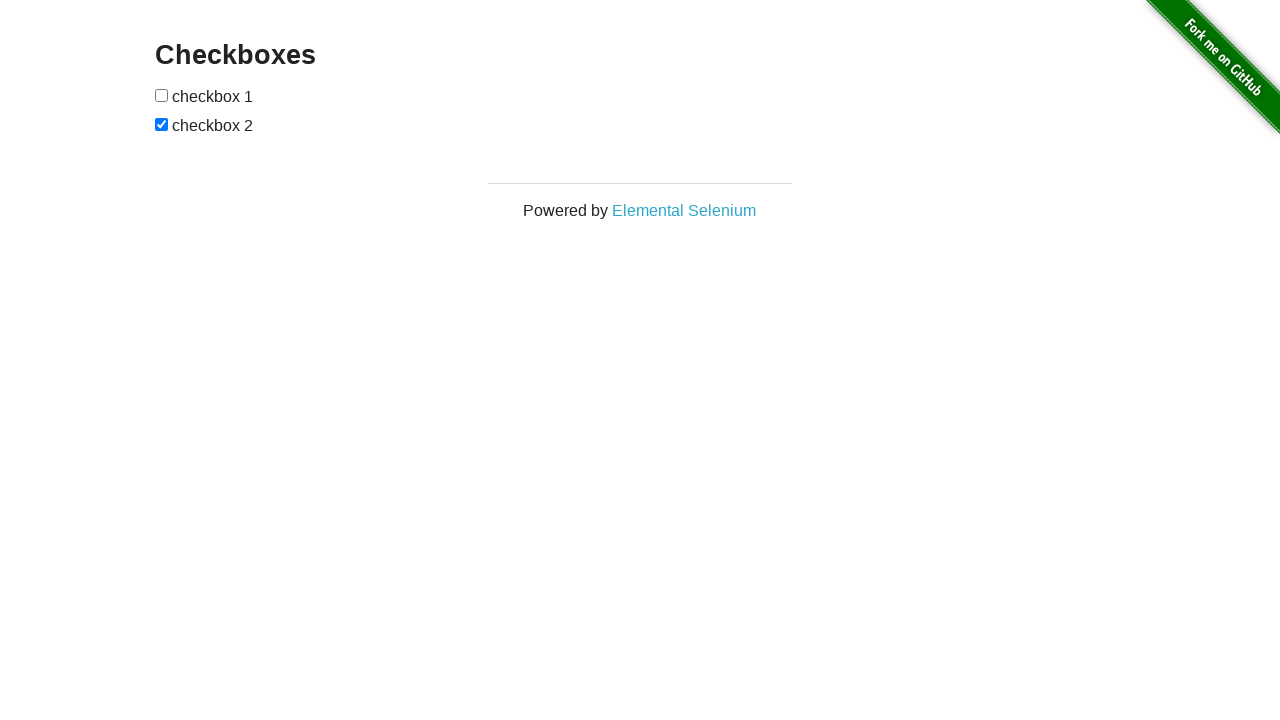

Checked checkbox 1 at (162, 95) on #checkboxes input >> nth=0
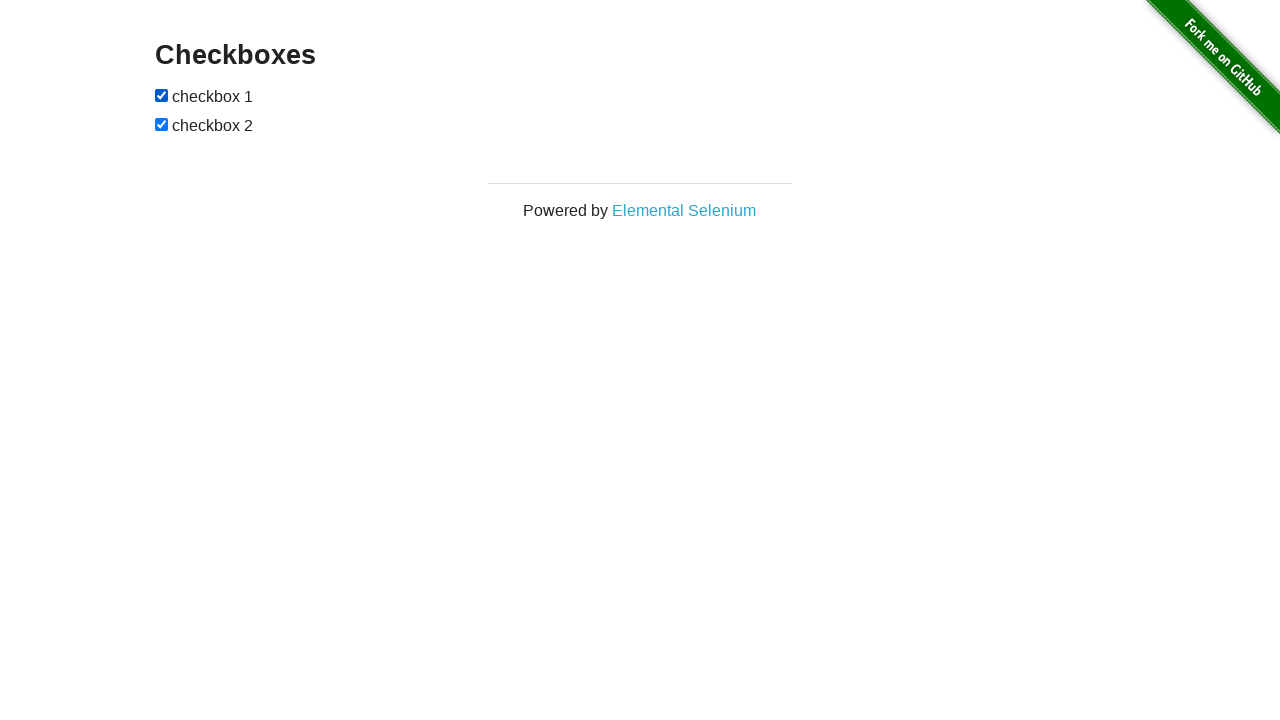

Verified checkbox 1 is checked
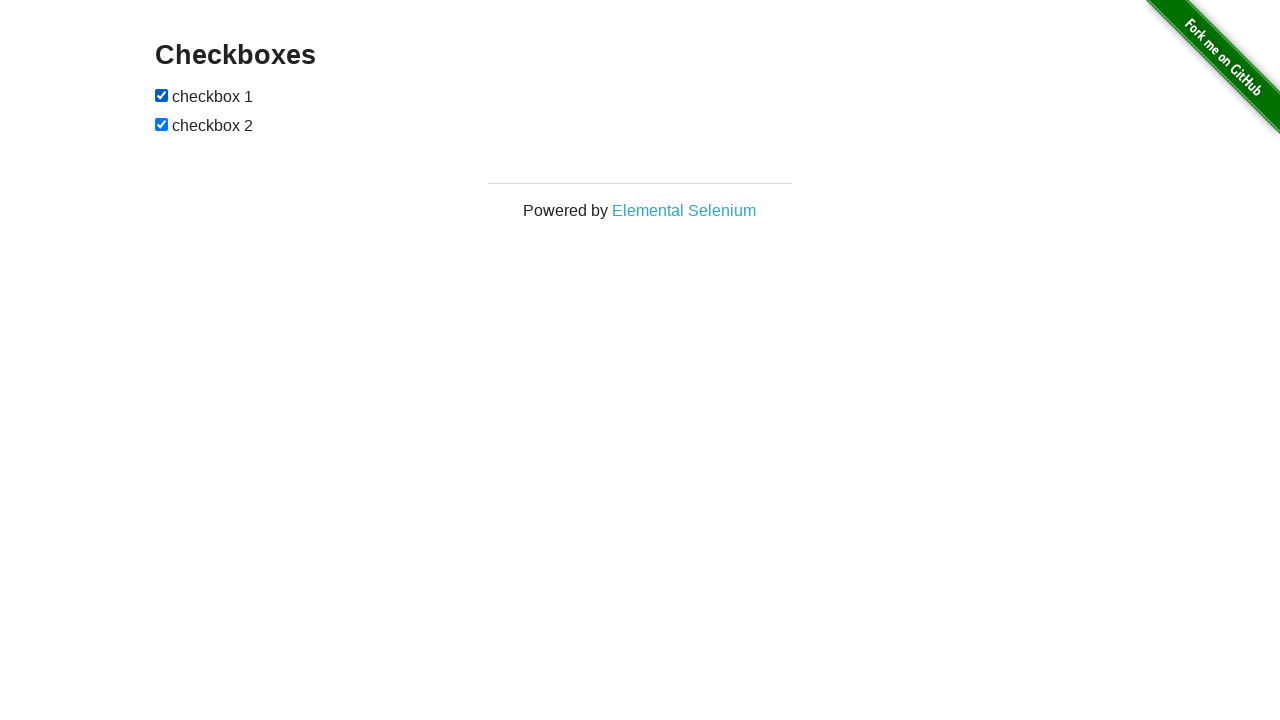

Verified checkbox 2 is checked
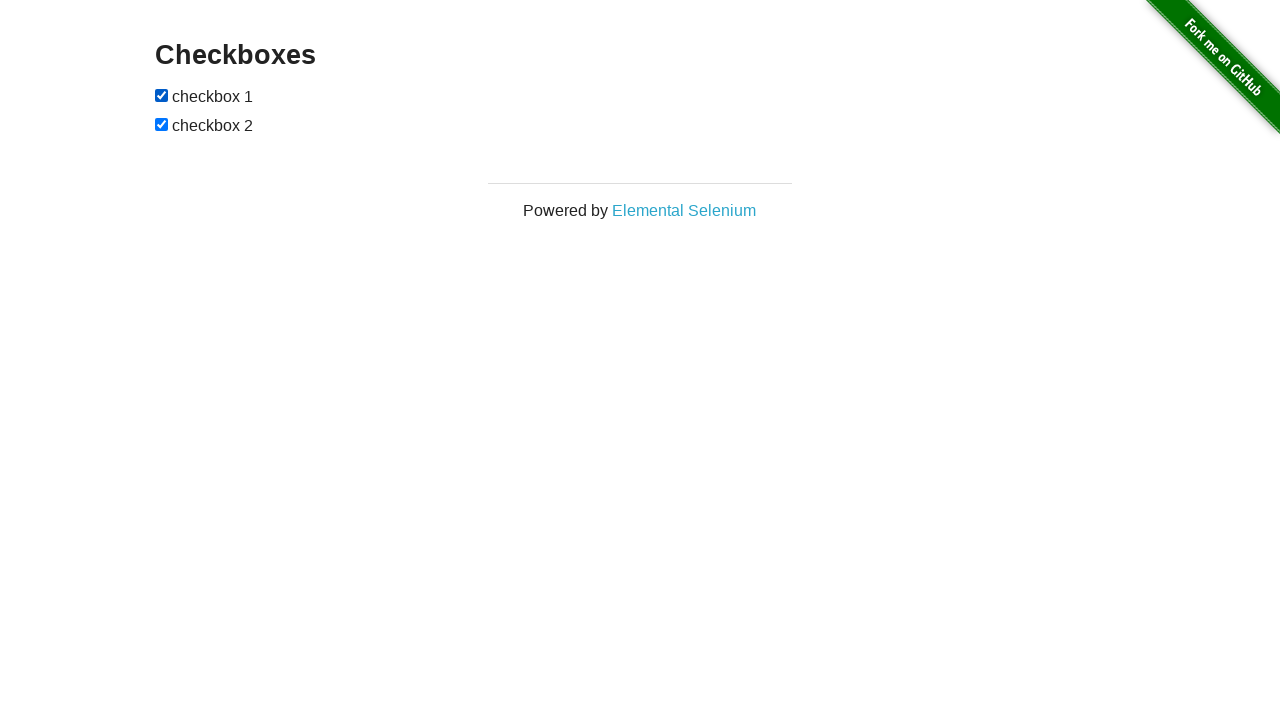

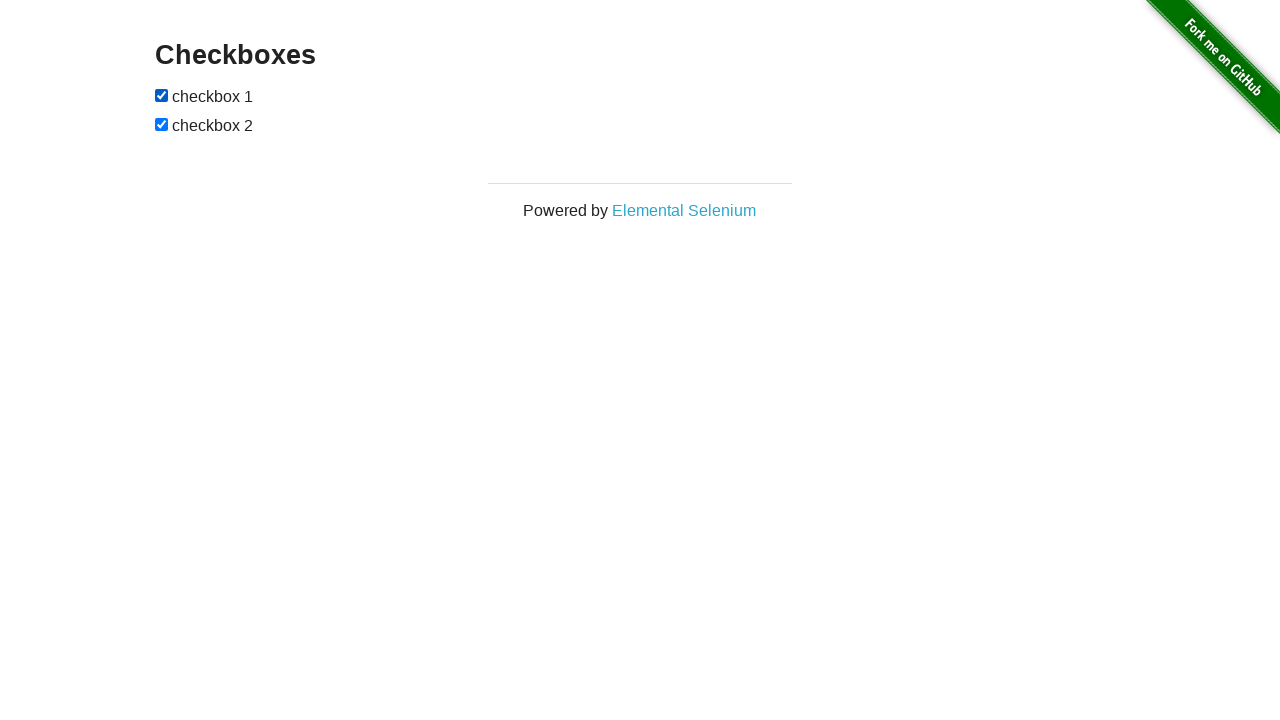